Tests dynamic element creation by clicking "Add Element" button multiple times and verifying the delete buttons are created

Starting URL: https://the-internet.herokuapp.com/add_remove_elements/

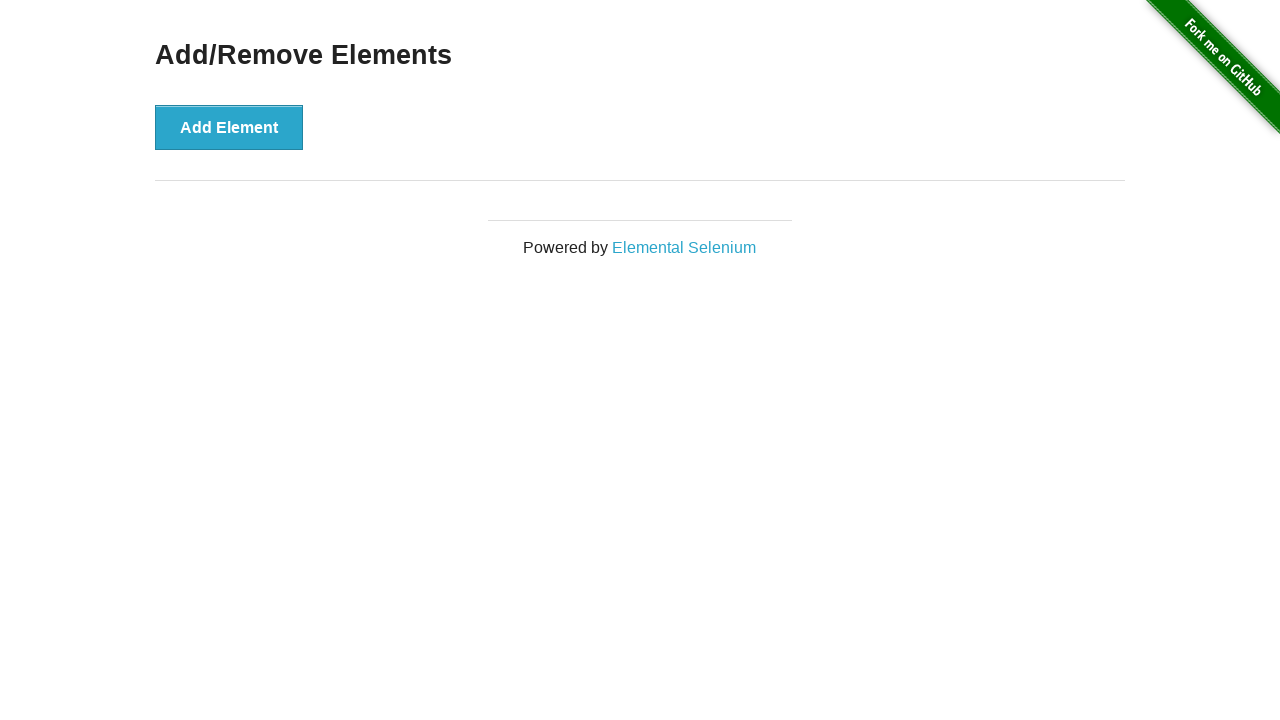

Navigated to add/remove elements page
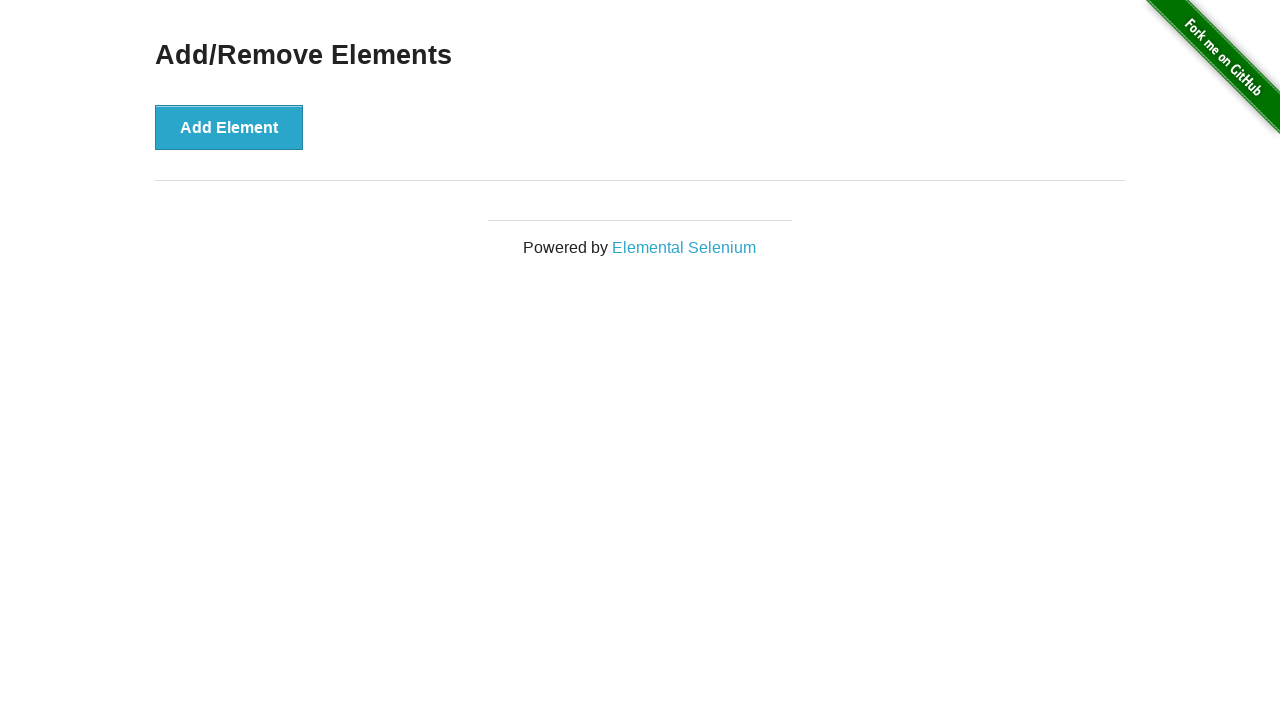

Clicked 'Add Element' button (iteration 1 of 5) at (229, 127) on xpath=//button[text()="Add Element"]
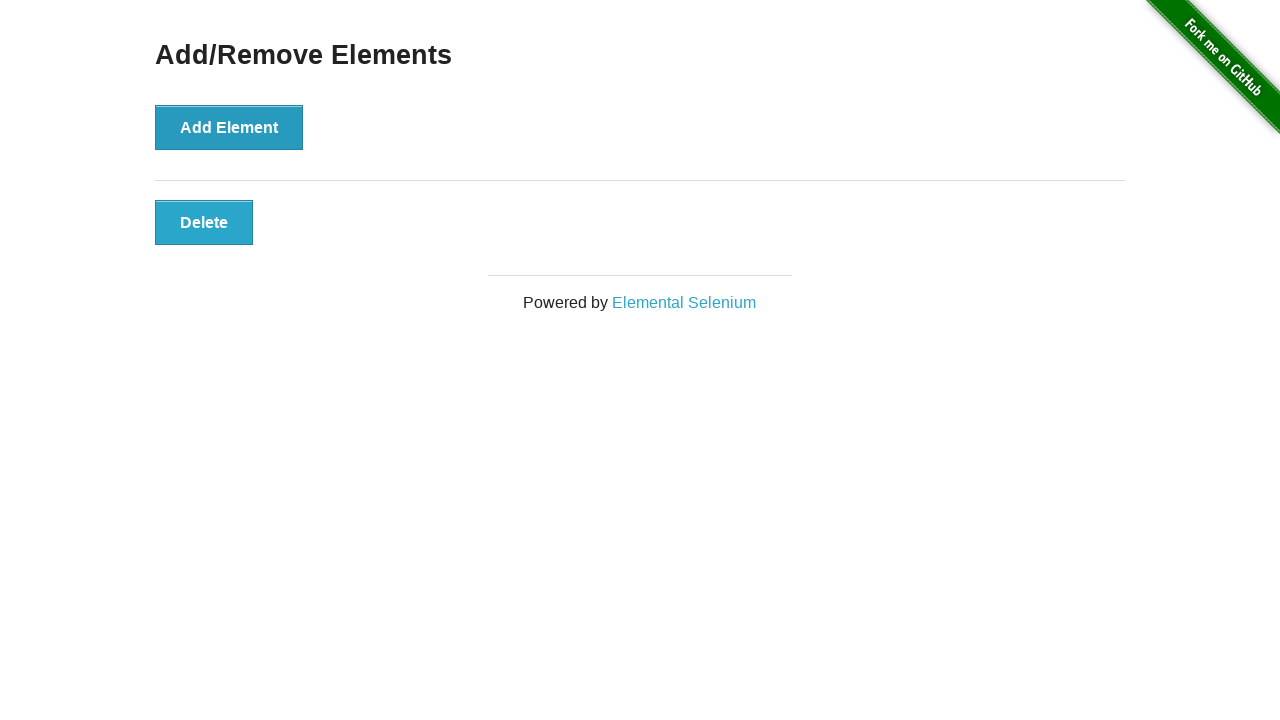

Clicked 'Add Element' button (iteration 2 of 5) at (229, 127) on xpath=//button[text()="Add Element"]
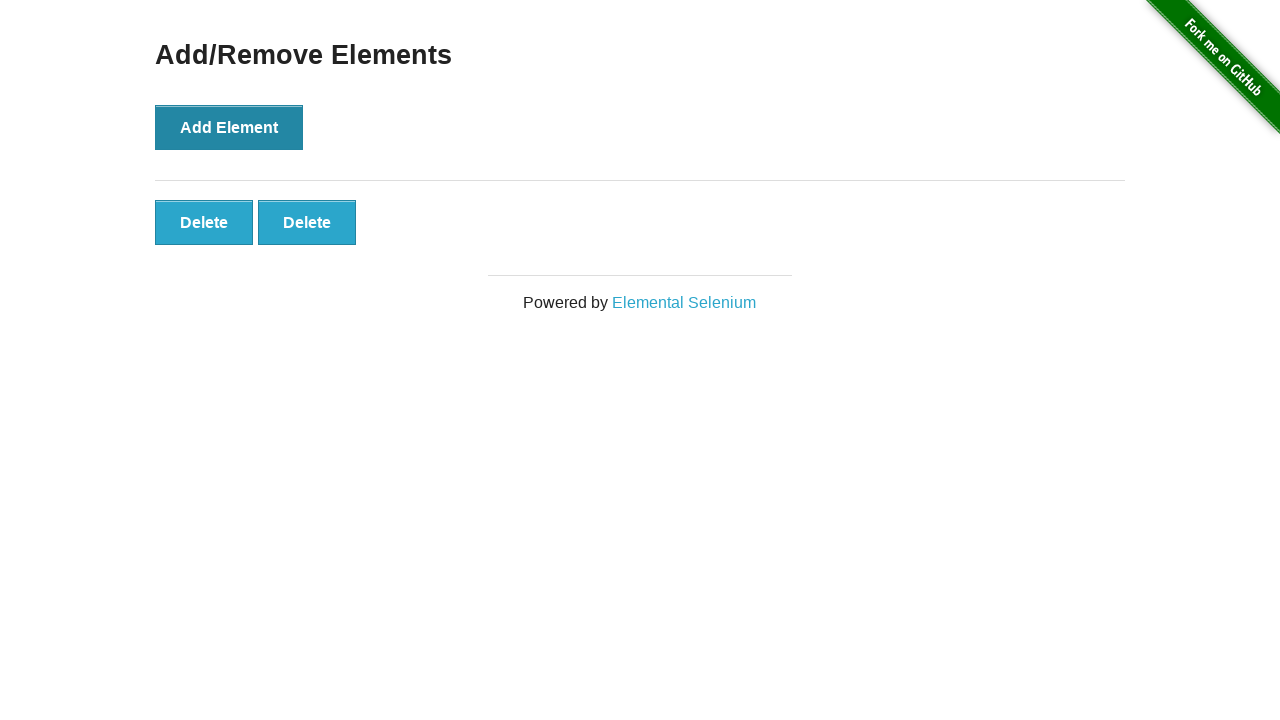

Clicked 'Add Element' button (iteration 3 of 5) at (229, 127) on xpath=//button[text()="Add Element"]
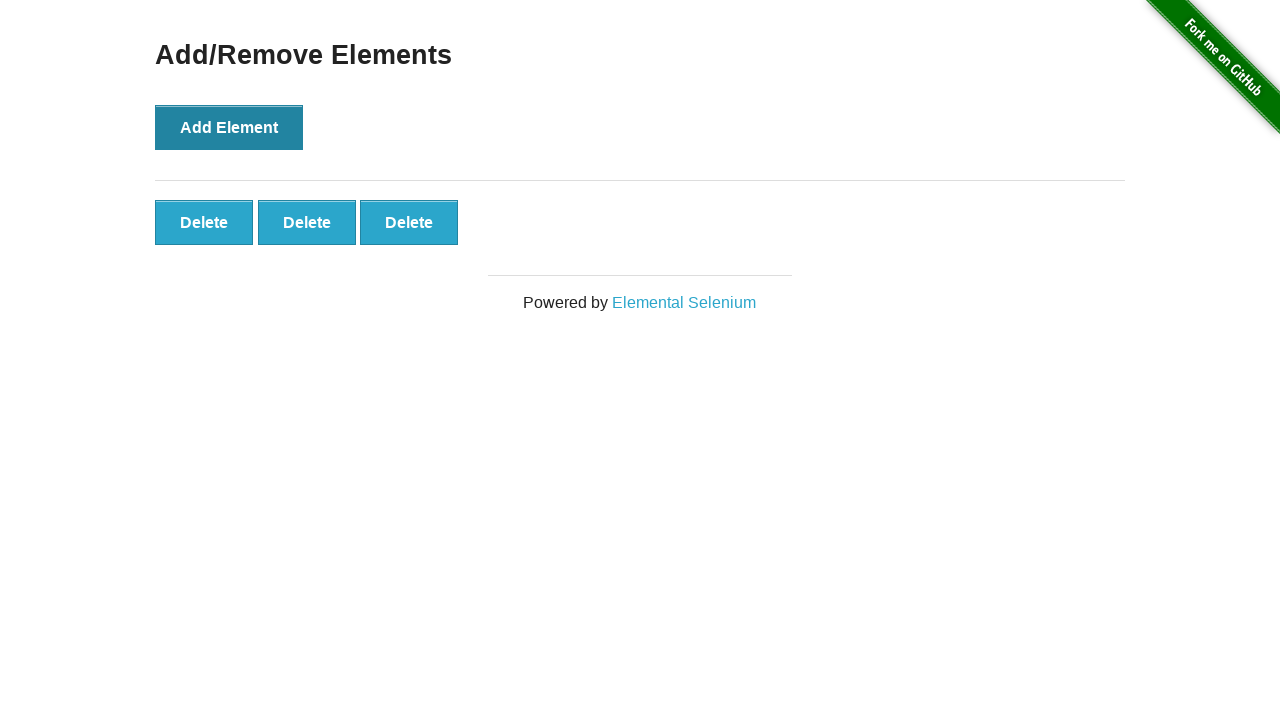

Clicked 'Add Element' button (iteration 4 of 5) at (229, 127) on xpath=//button[text()="Add Element"]
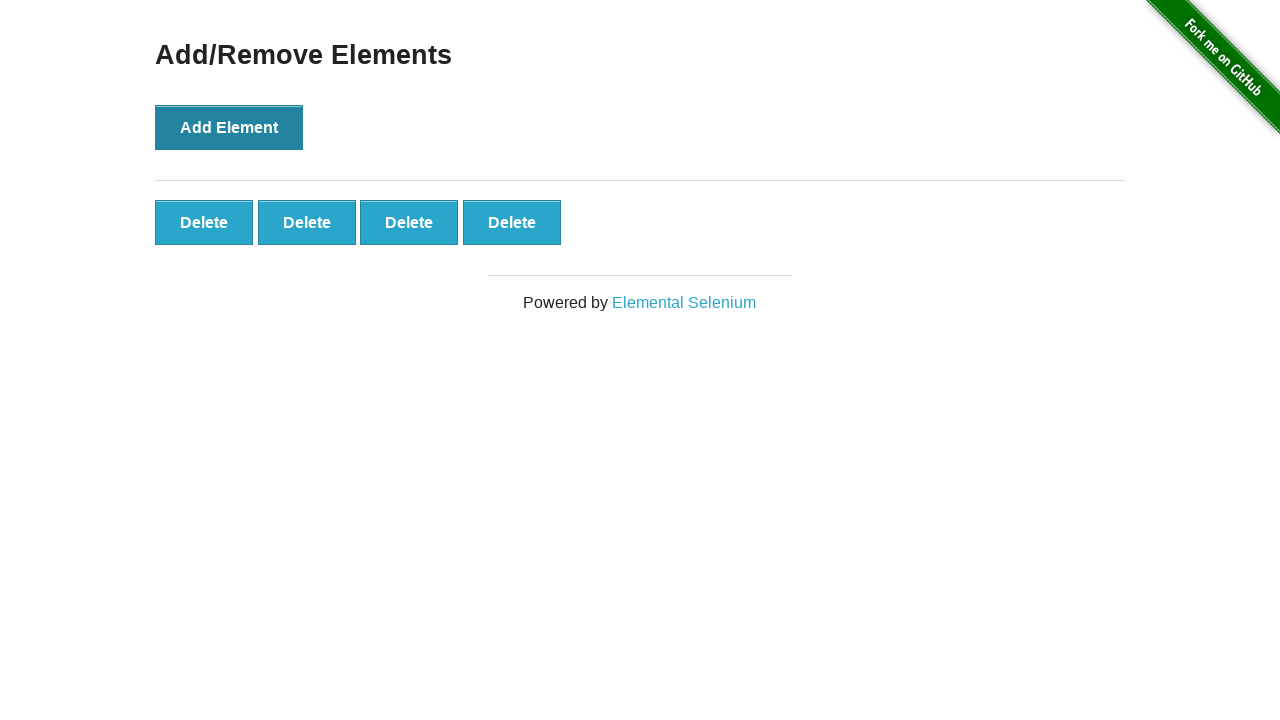

Clicked 'Add Element' button (iteration 5 of 5) at (229, 127) on xpath=//button[text()="Add Element"]
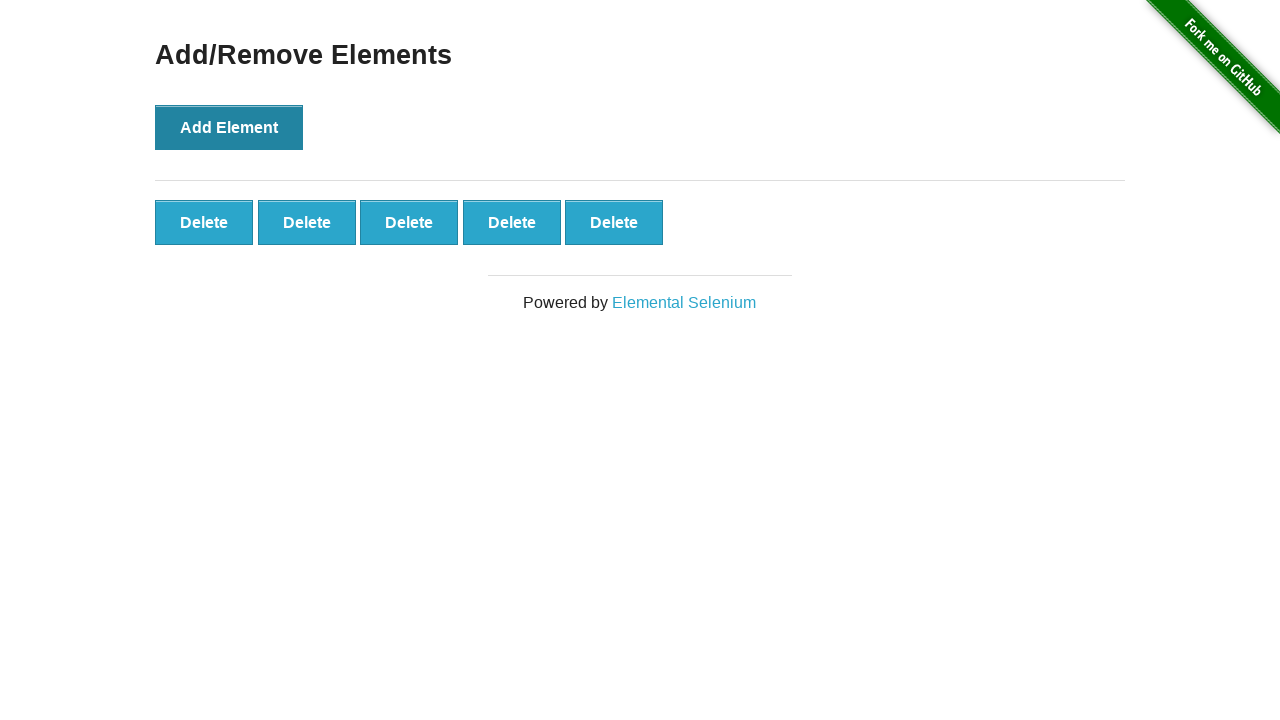

Waited 1000ms for all elements to be added
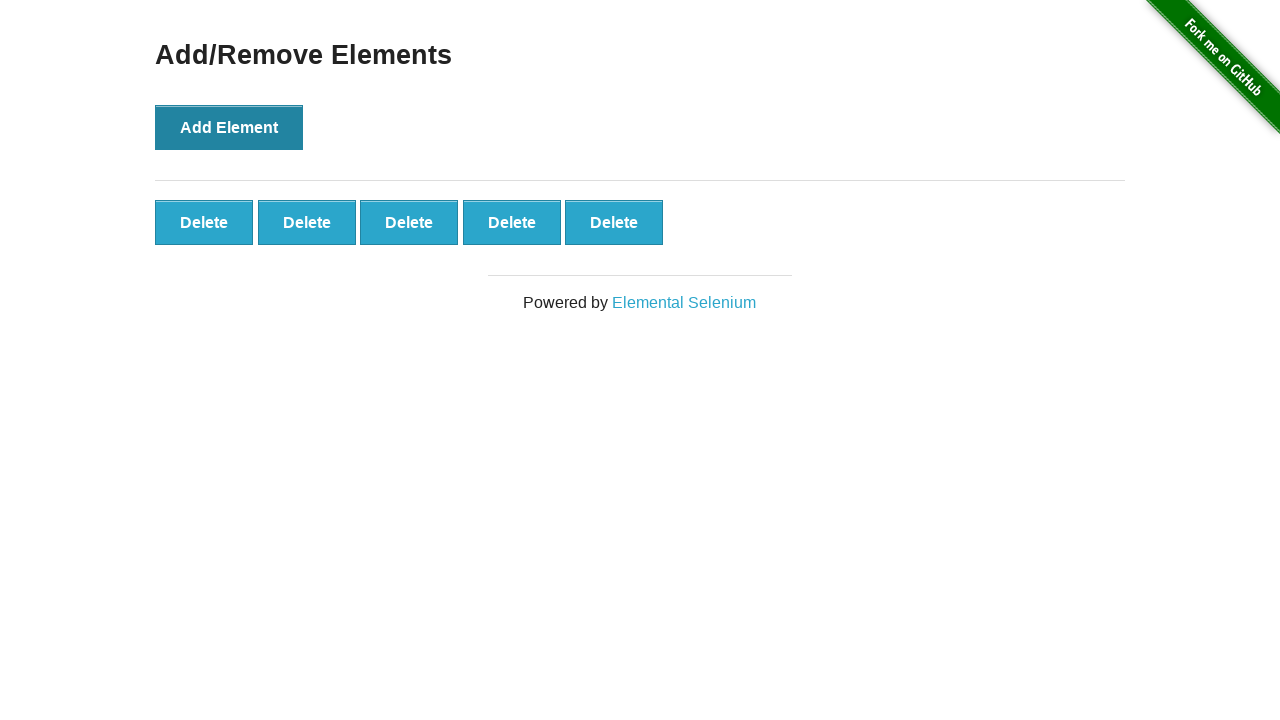

Located all delete buttons on the page
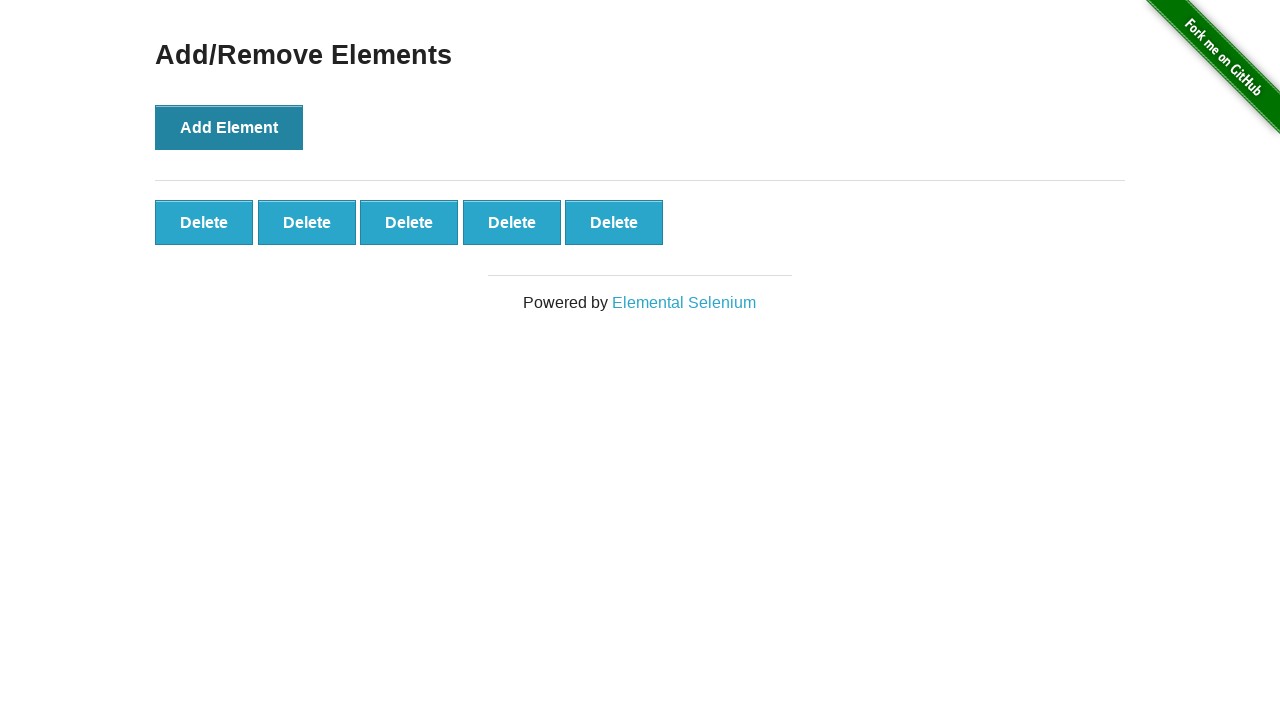

Counted delete buttons: found 5 button(s)
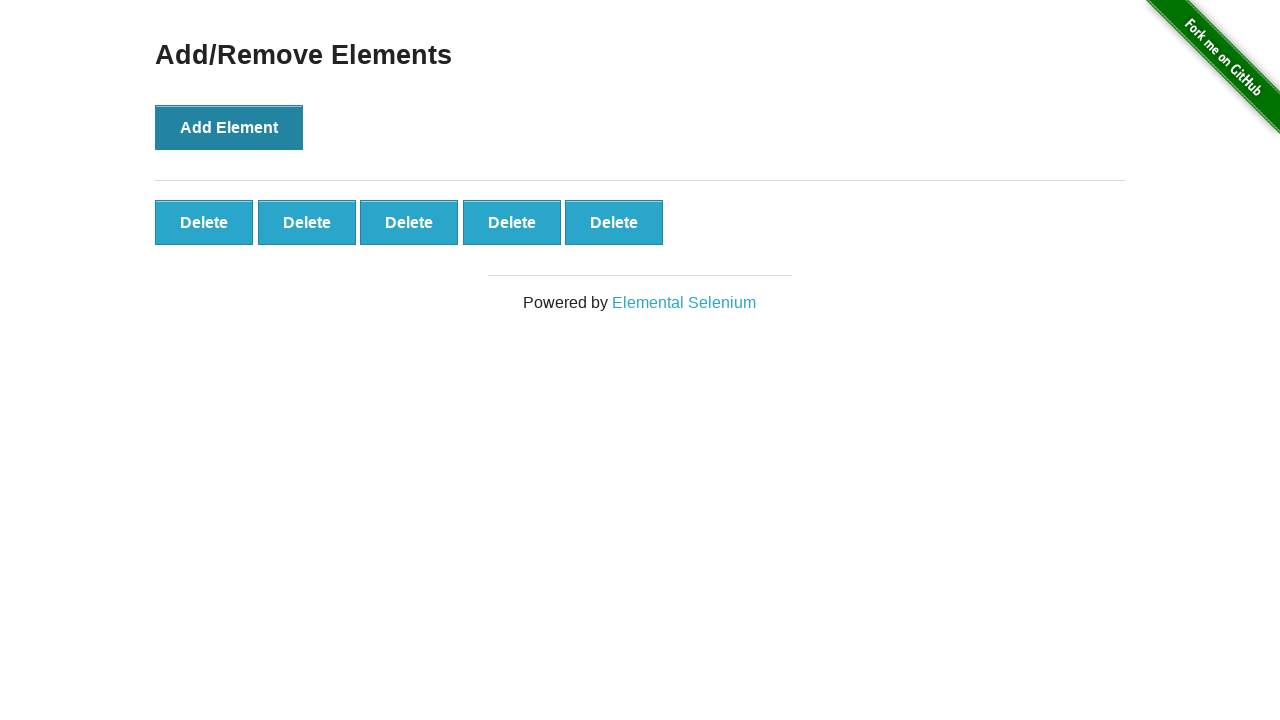

Verified that exactly 5 delete buttons were created
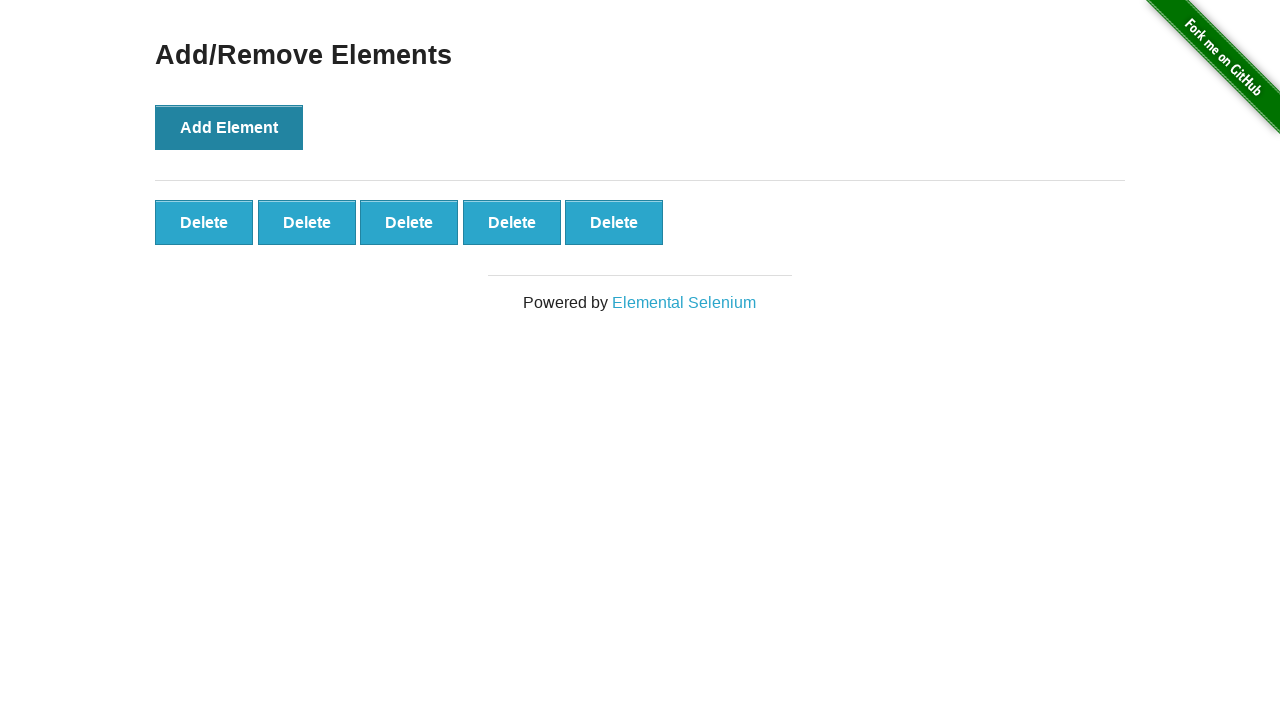

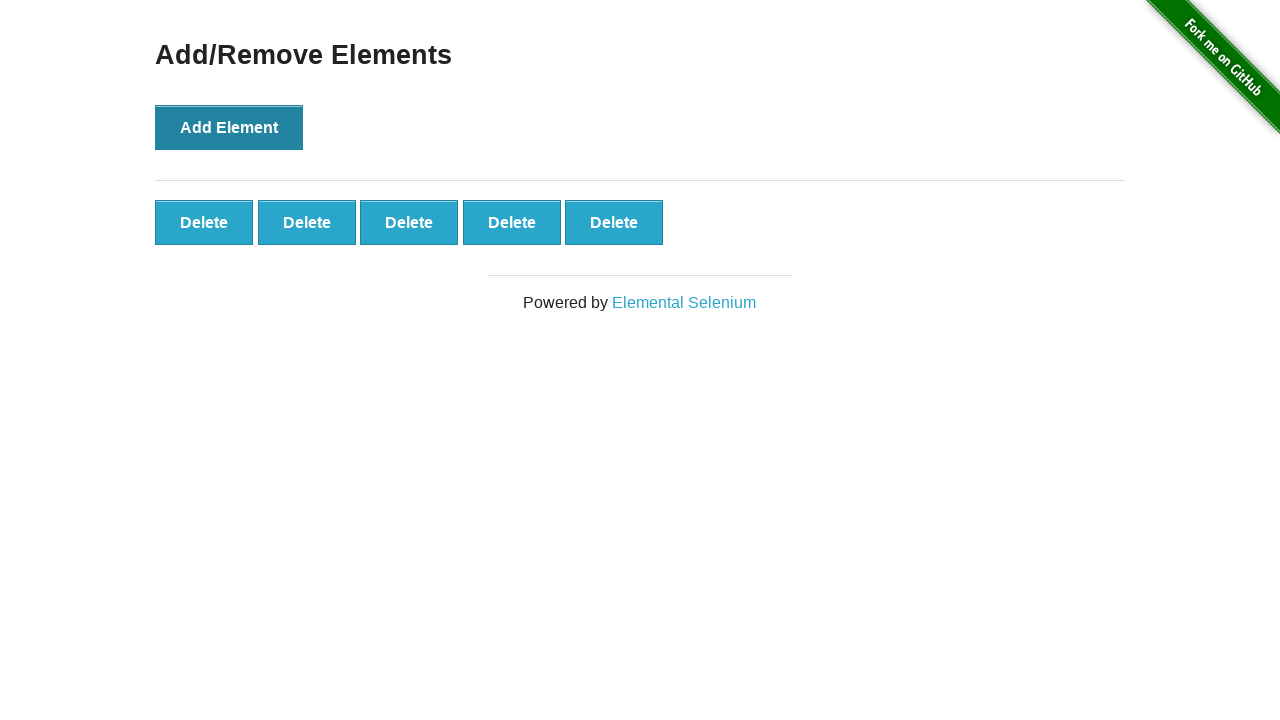